Tests dynamic control elements by clicking the Remove button and verifying that a checkbox disappears and a confirmation message appears

Starting URL: https://practice.cydeo.com/dynamic_controls

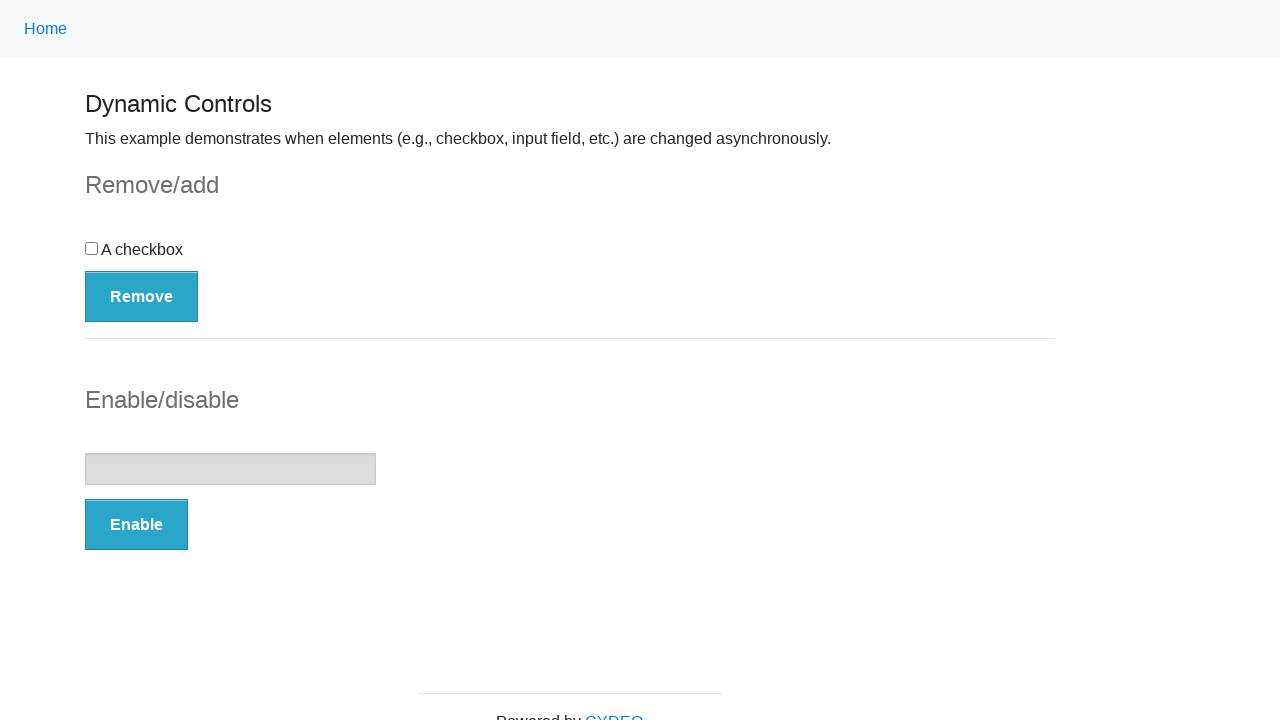

Clicked the Remove button at (142, 296) on button:has-text('Remove')
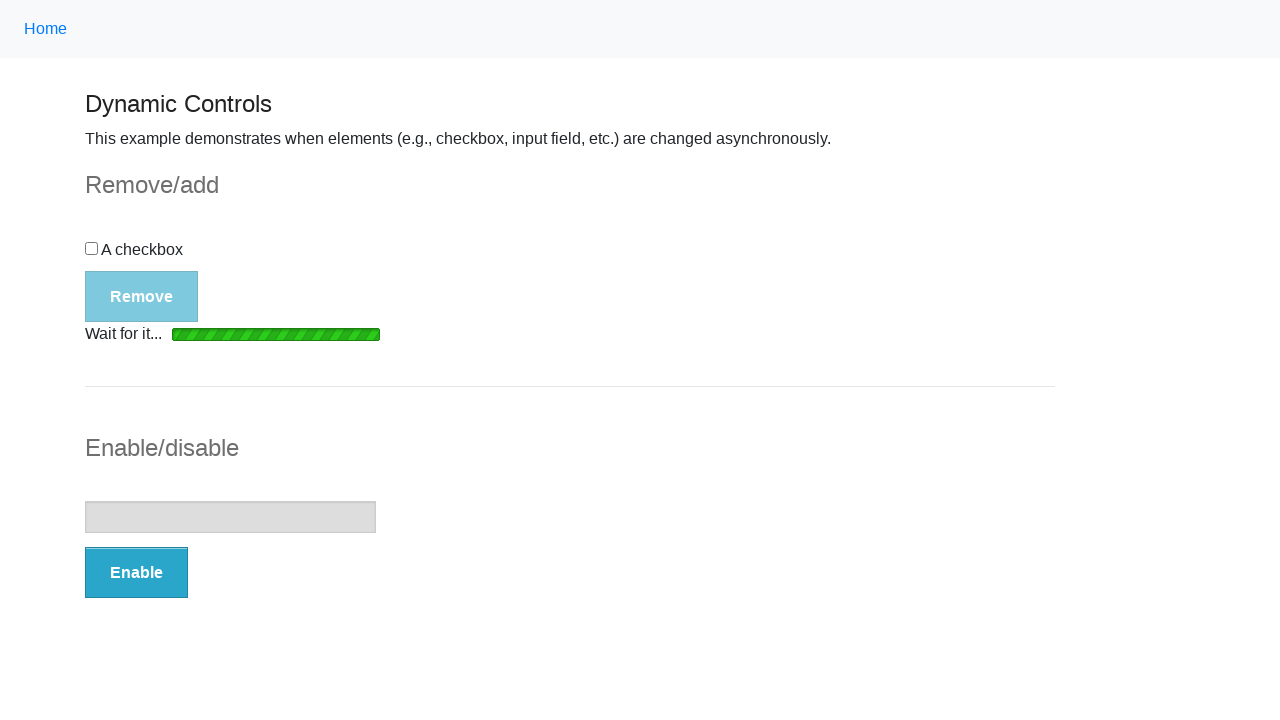

Loading bar disappeared
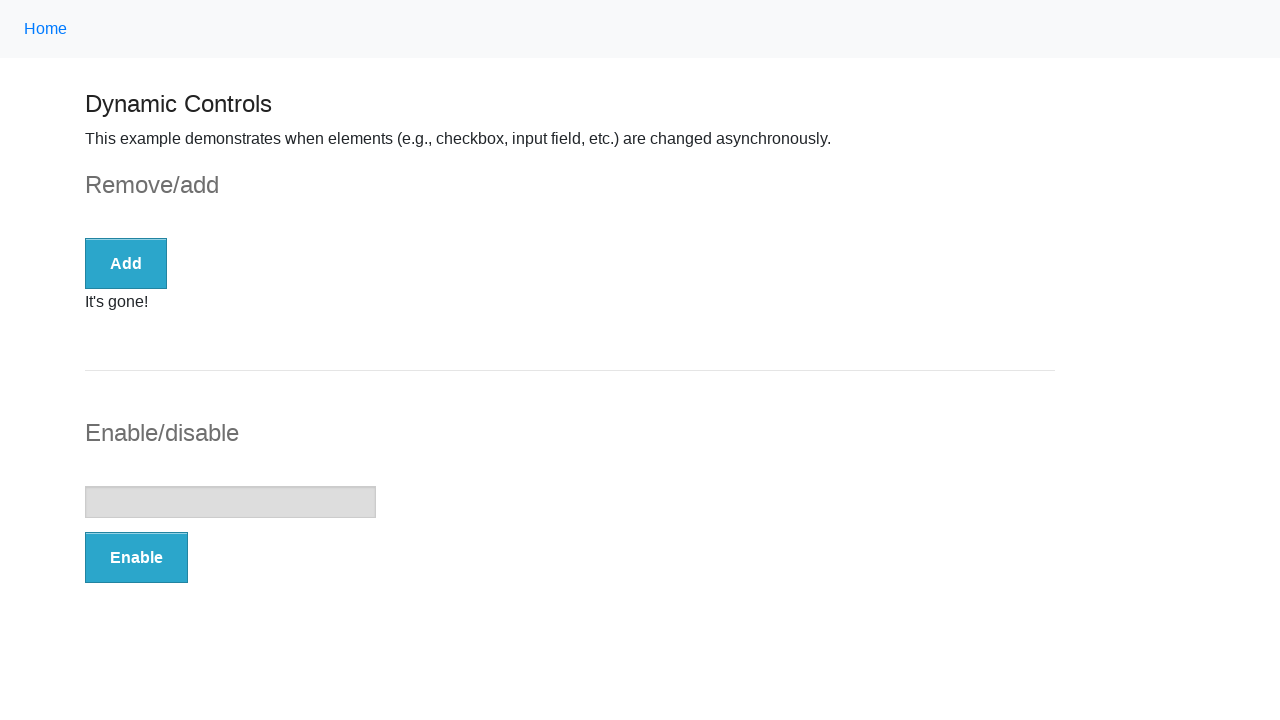

Confirmation message 'It's gone!' appeared
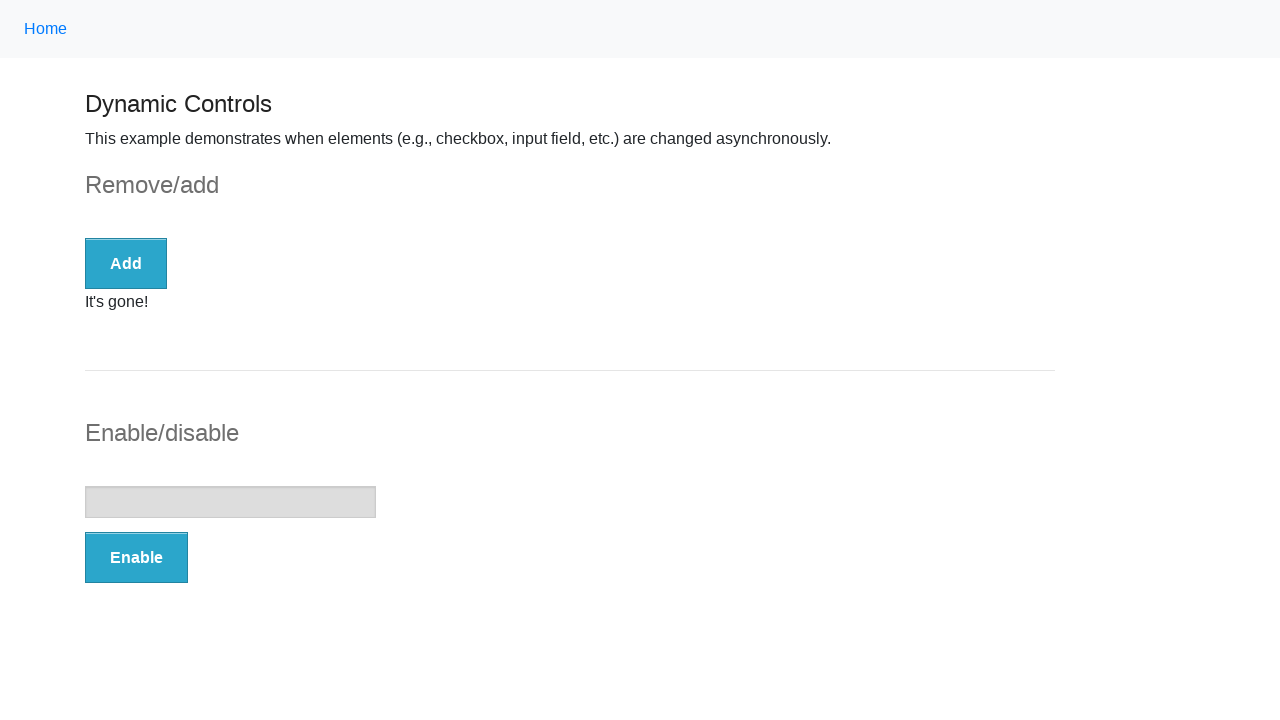

Verified that checkbox is no longer present on the page
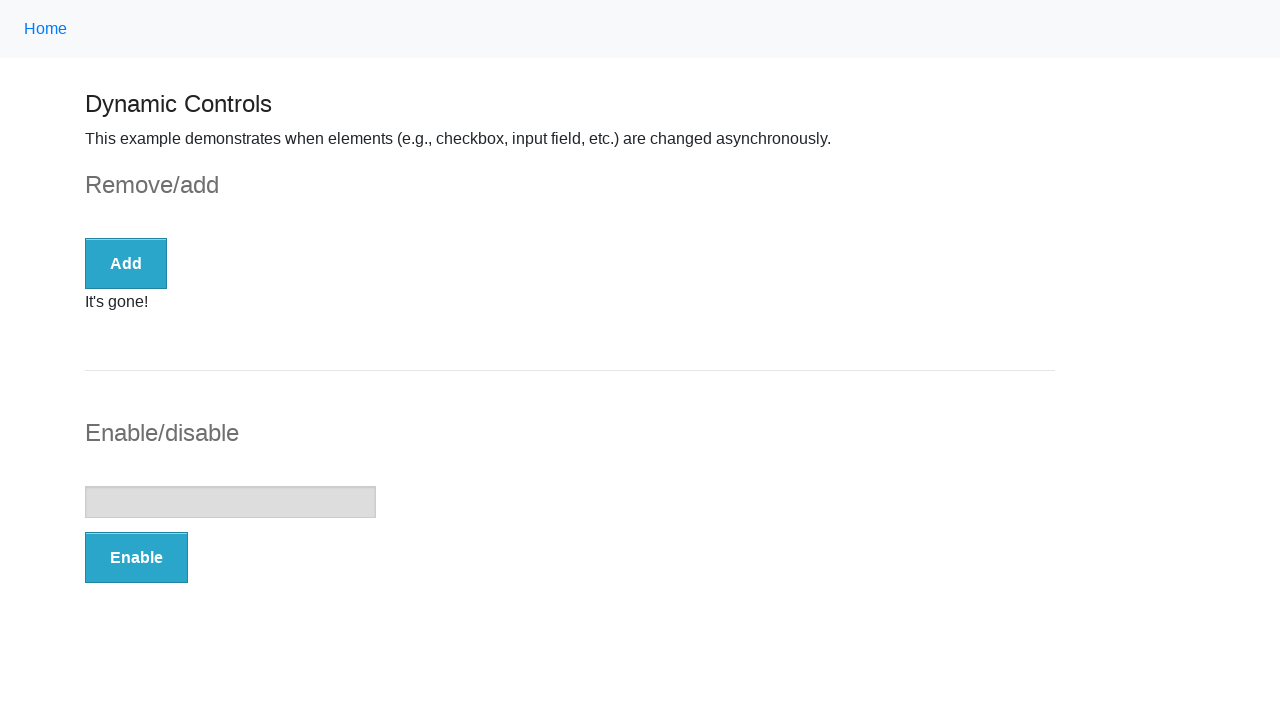

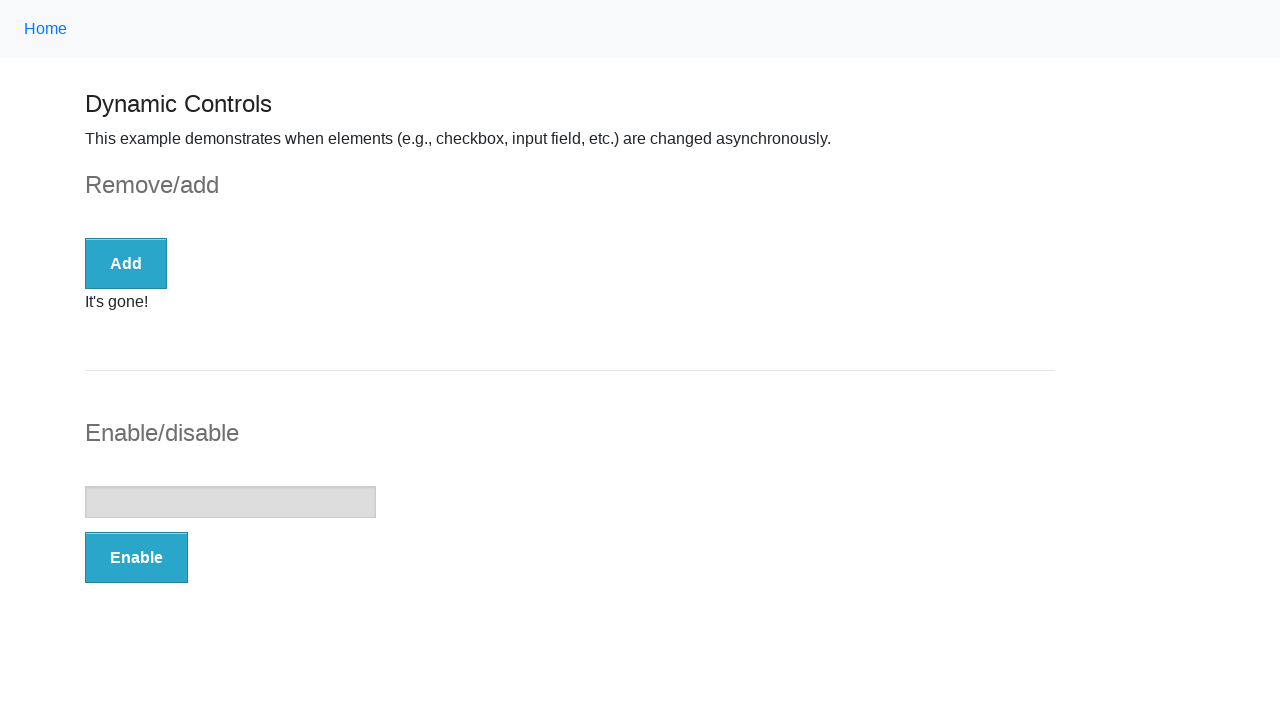